Navigates to Salesforce login page and attempts to fill in login credentials and click the login button

Starting URL: https://login.salesforce.com/

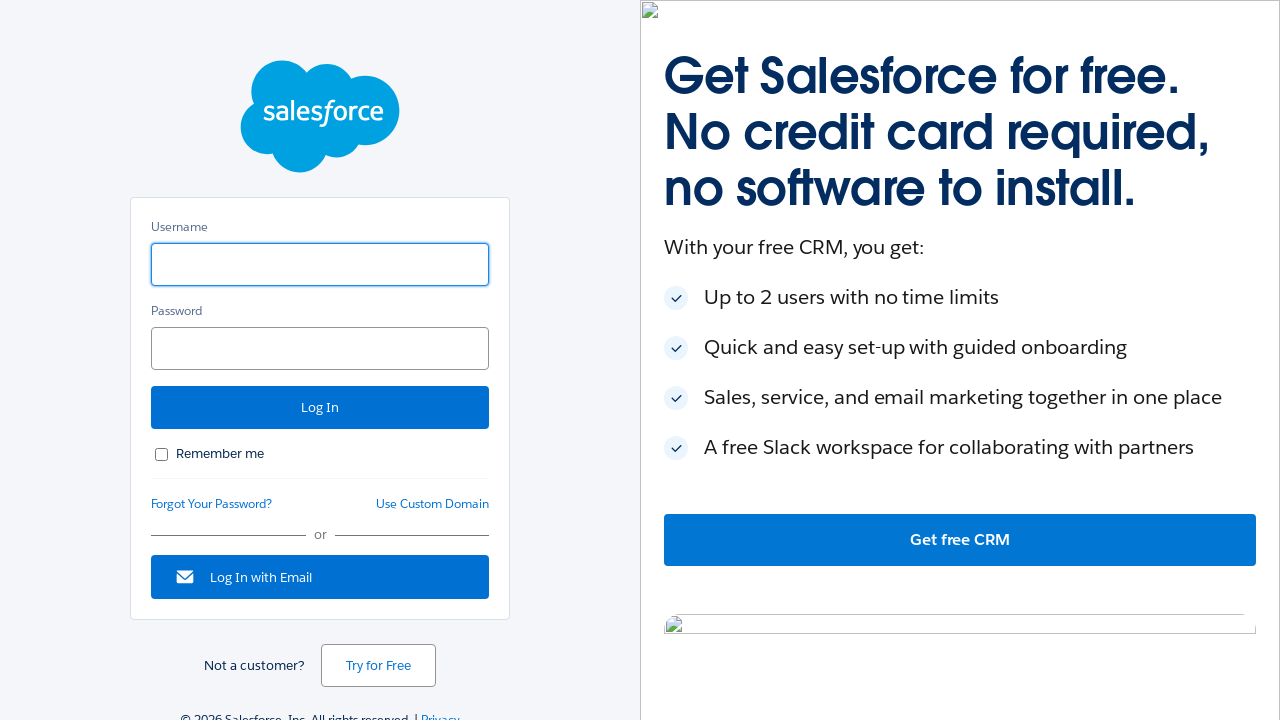

Filled username field with 'testuser2024' using CSS selector on #username
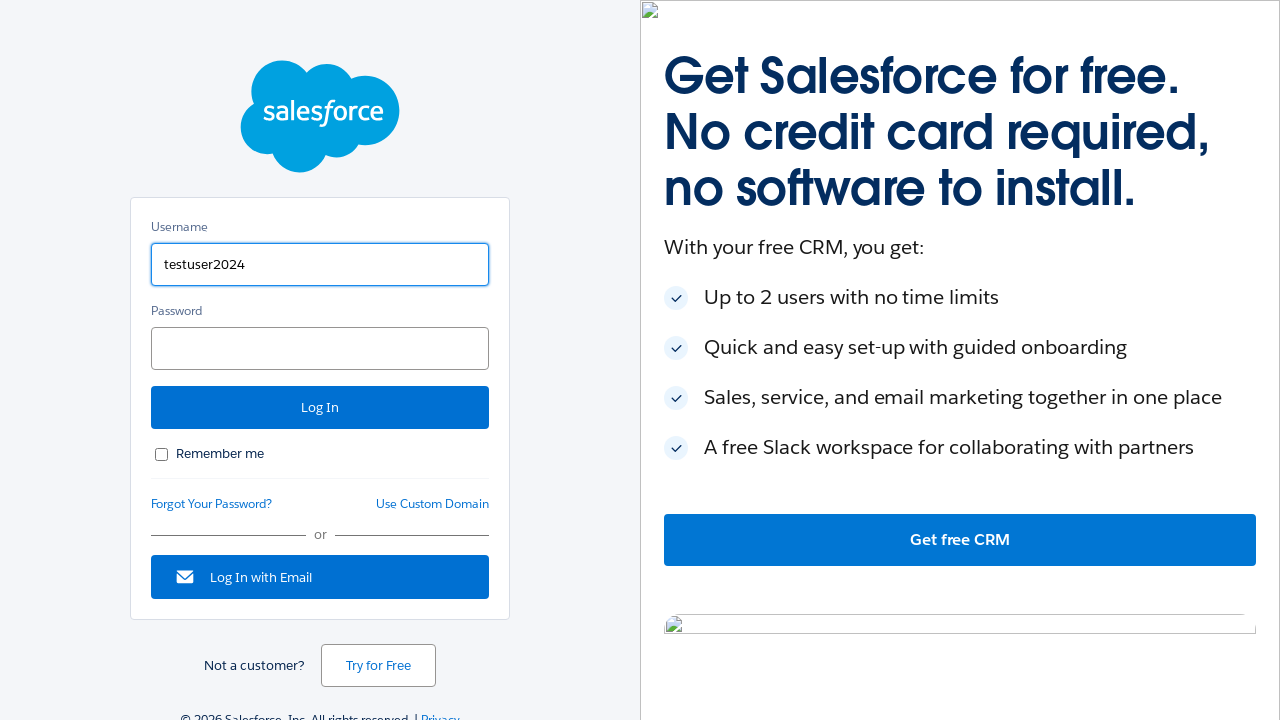

Filled password field with 'testpass456' using CSS selector on #password
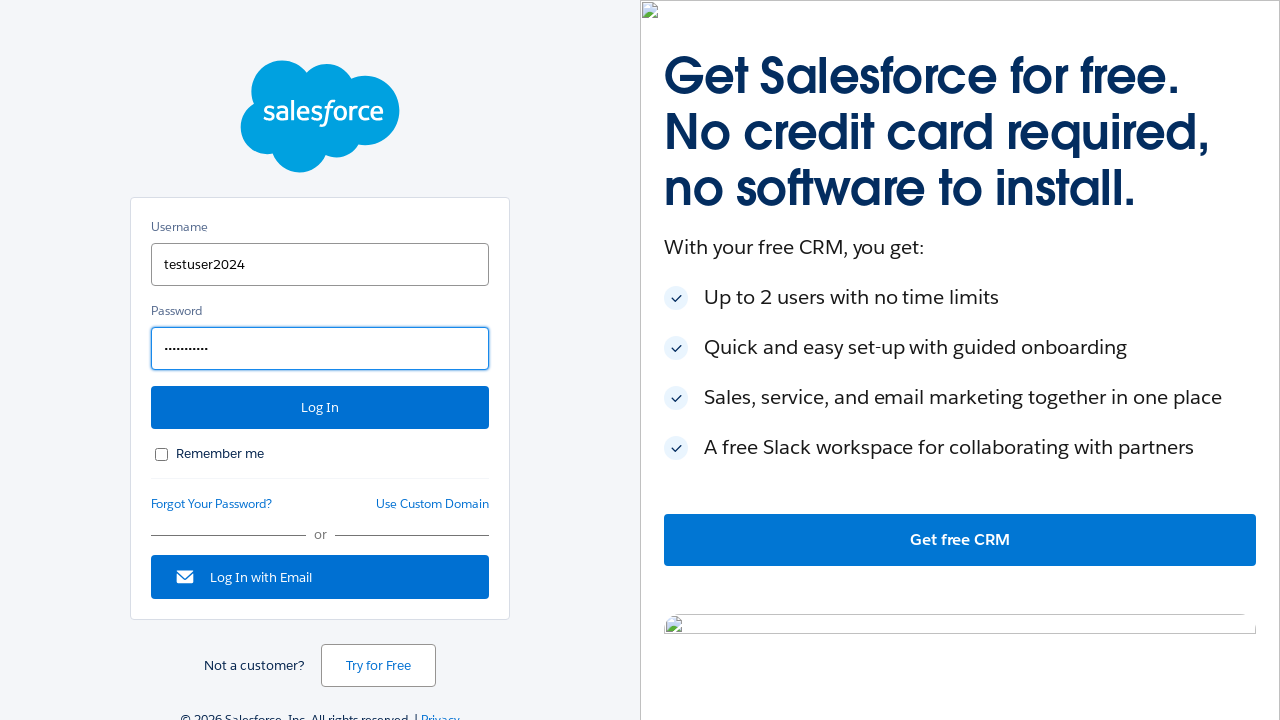

Clicked login button using CSS selector at (320, 408) on #Login
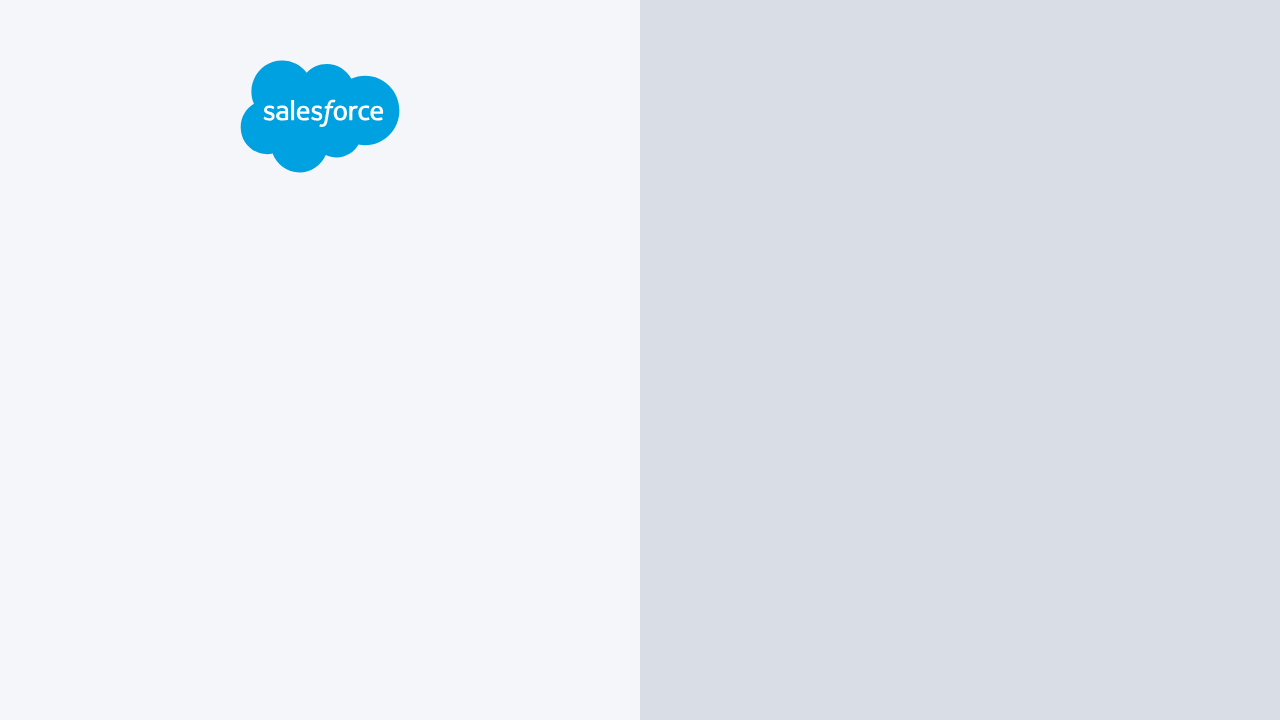

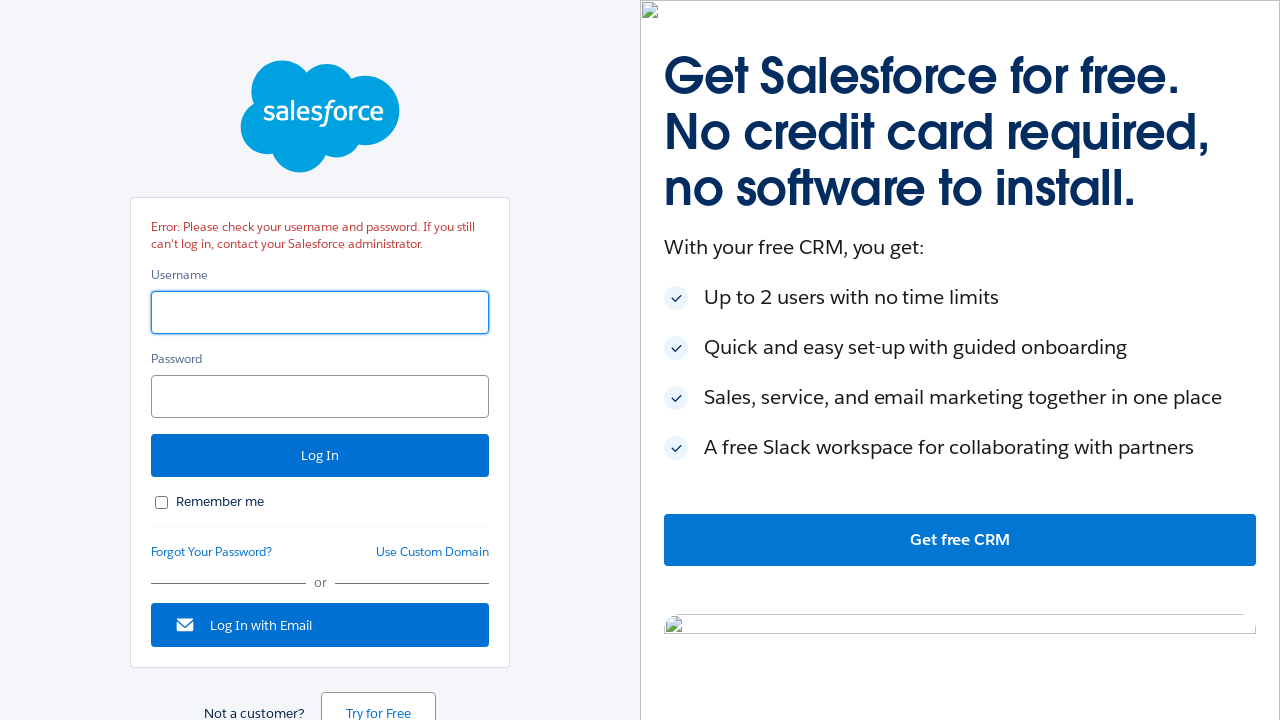